Tests JavaScript prompt alert functionality by clicking a button to trigger a prompt dialog, entering text, and accepting it

Starting URL: https://www.leafground.com/alert.xhtml

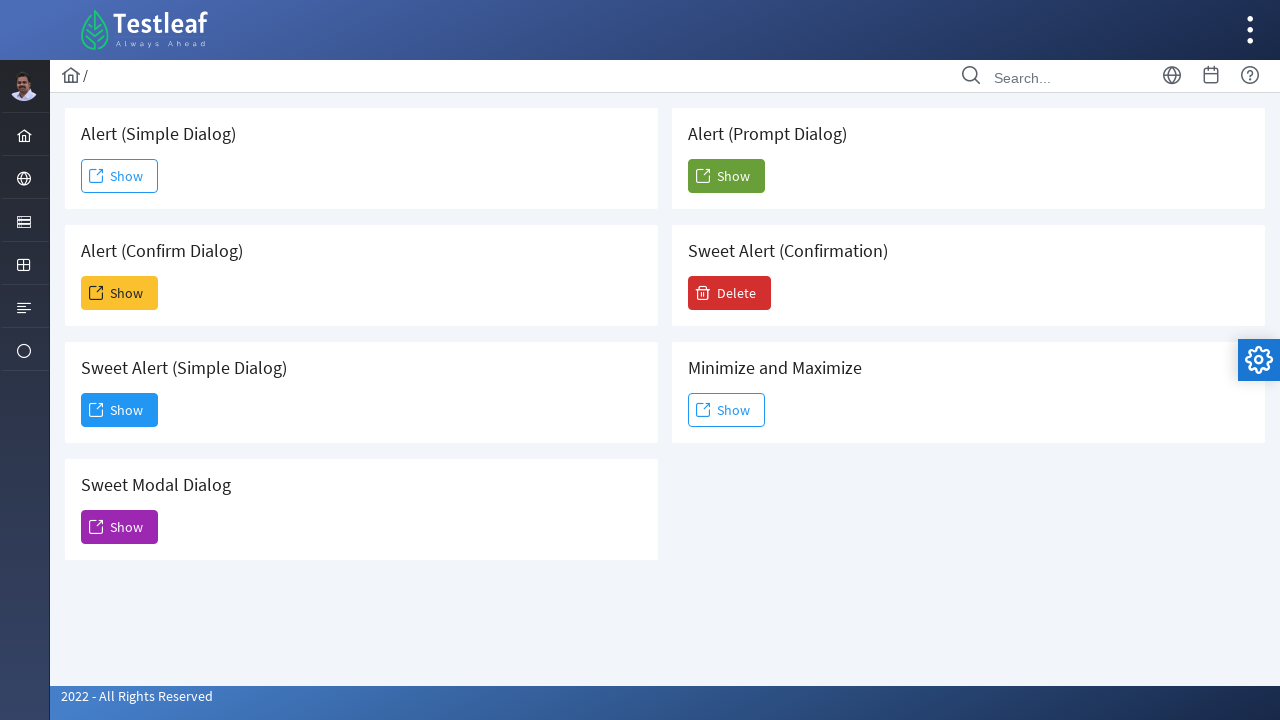

Clicked the prompt button to trigger the alert dialog at (726, 176) on xpath=//*[@id='j_idt88:j_idt104']/span[2]
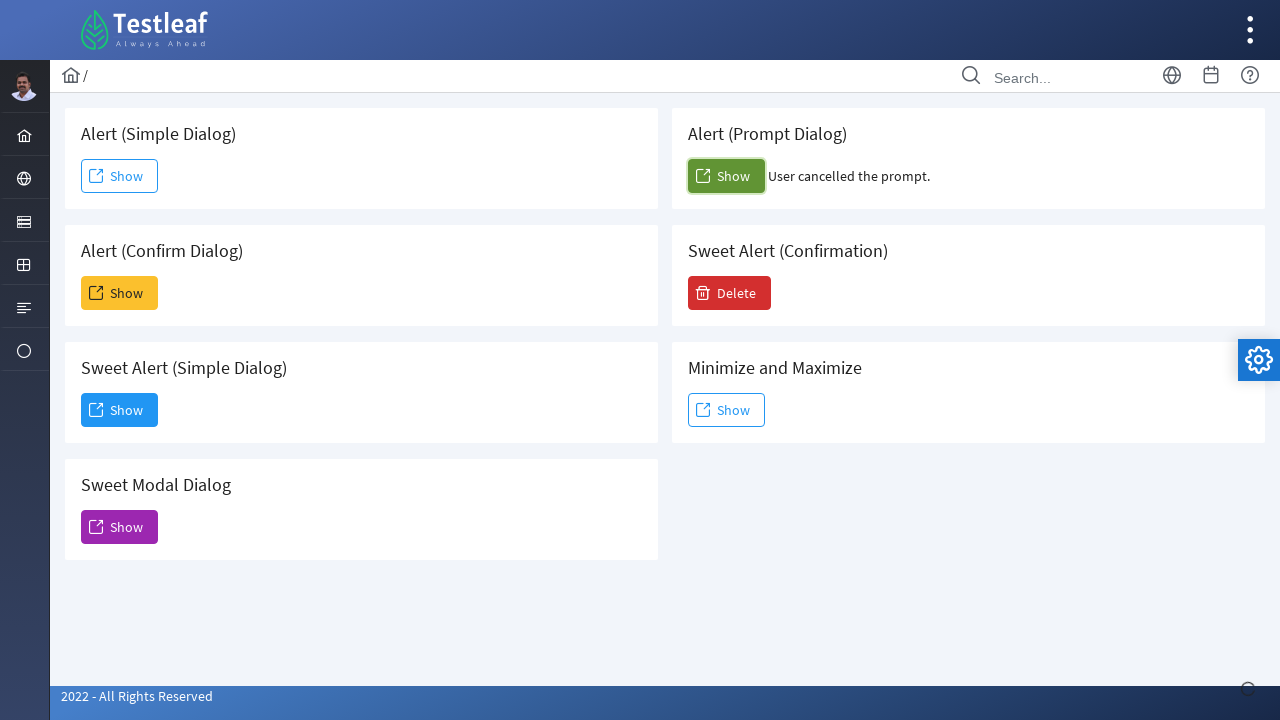

Accepted the prompt dialog by entering 'Kottamuthu' text
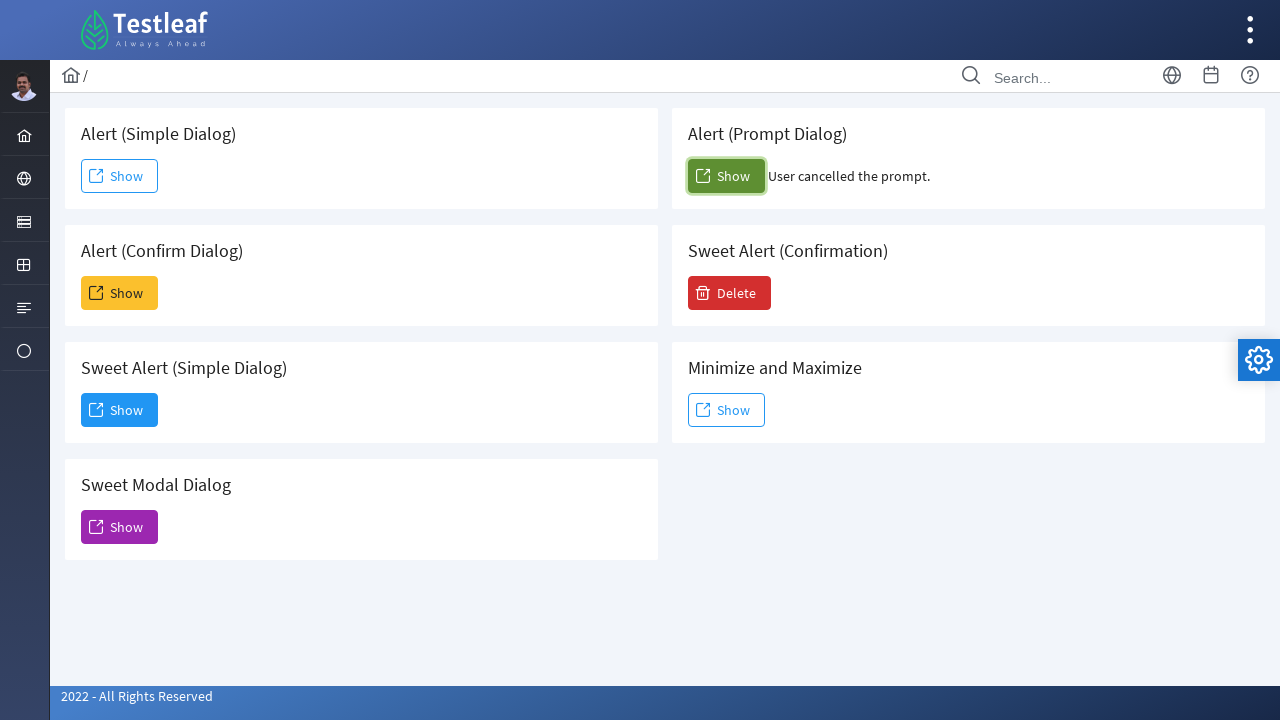

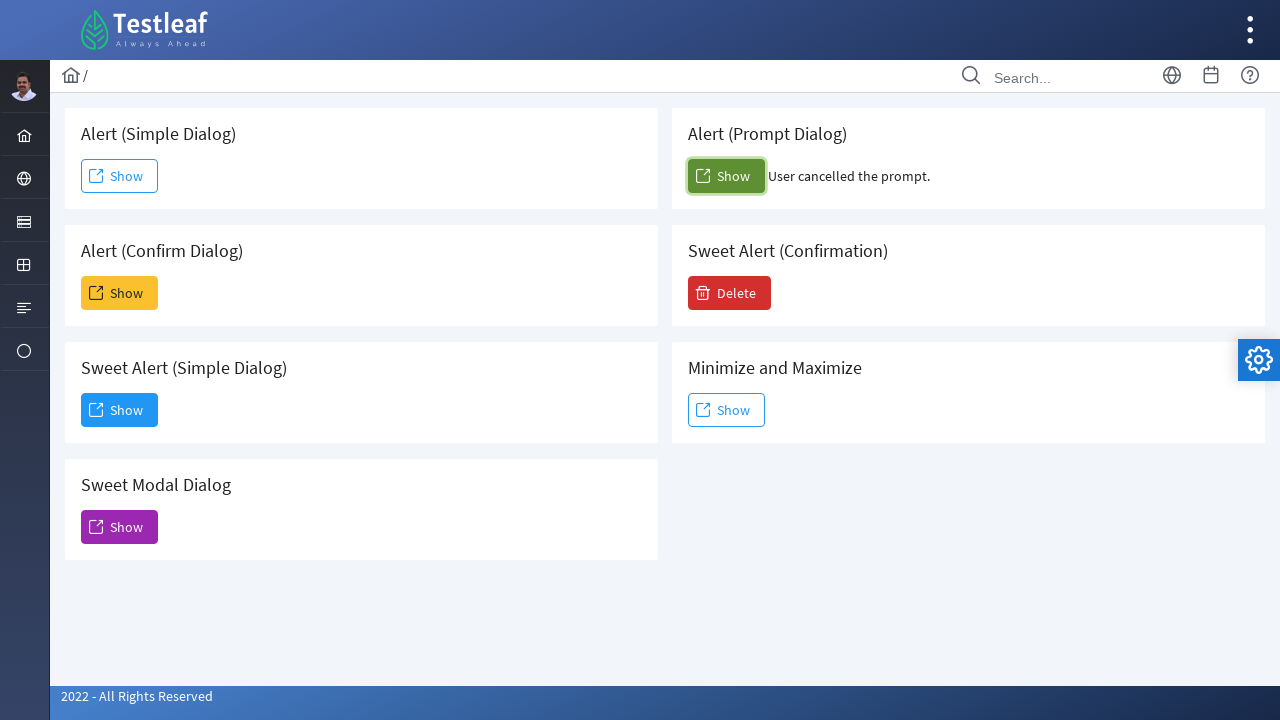